Tests simple alert functionality by clicking the alert button and accepting the alert

Starting URL: https://demoqa.com/alerts

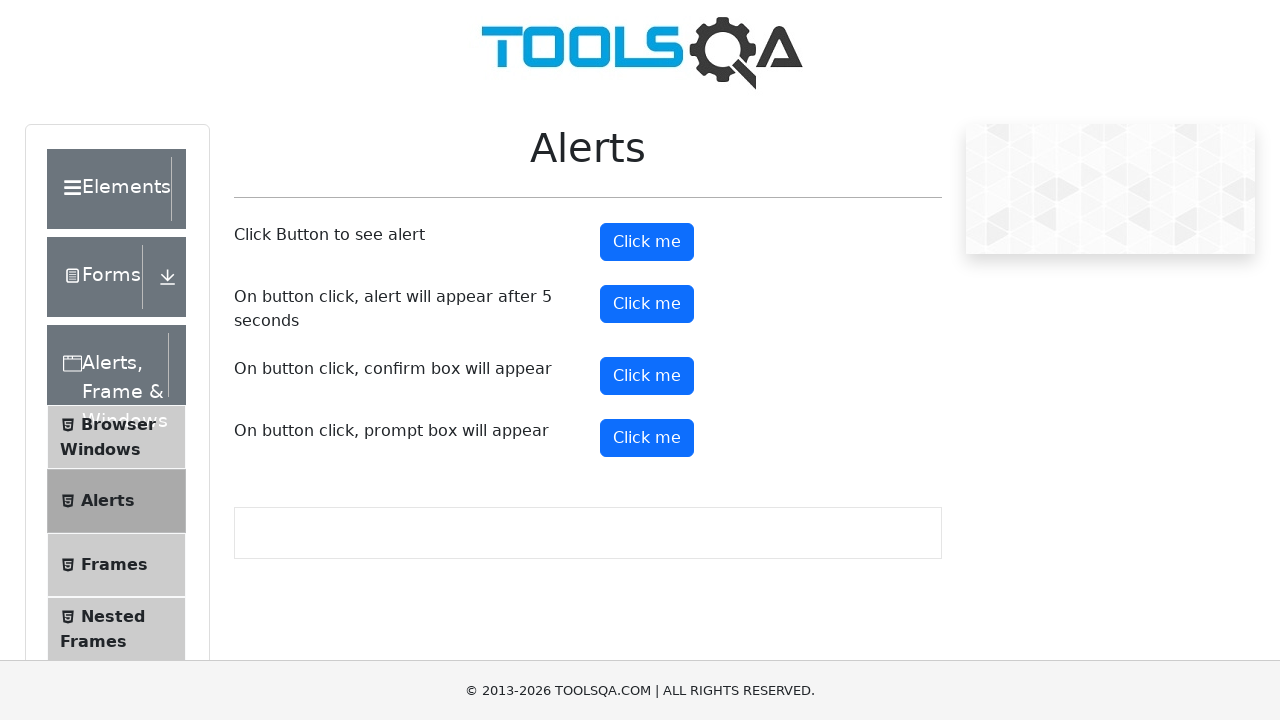

Set up dialog handler to automatically accept alerts
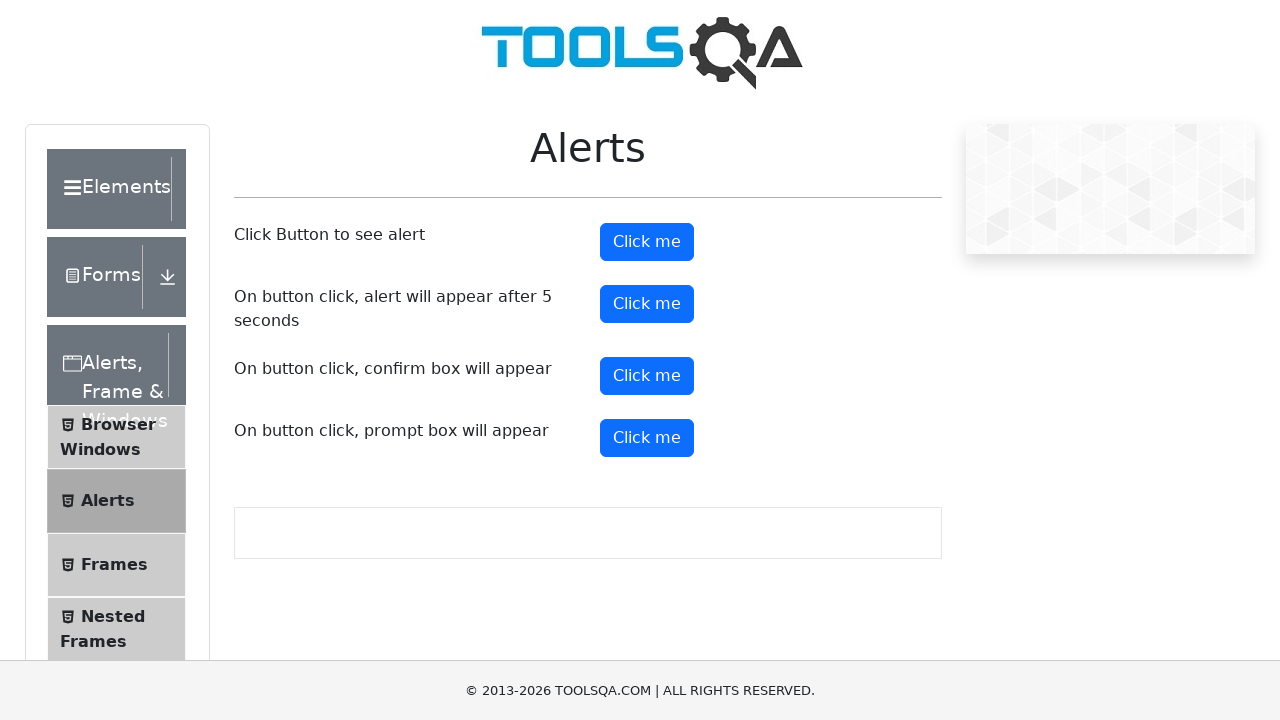

Clicked the simple alert button at (647, 242) on button#alertButton
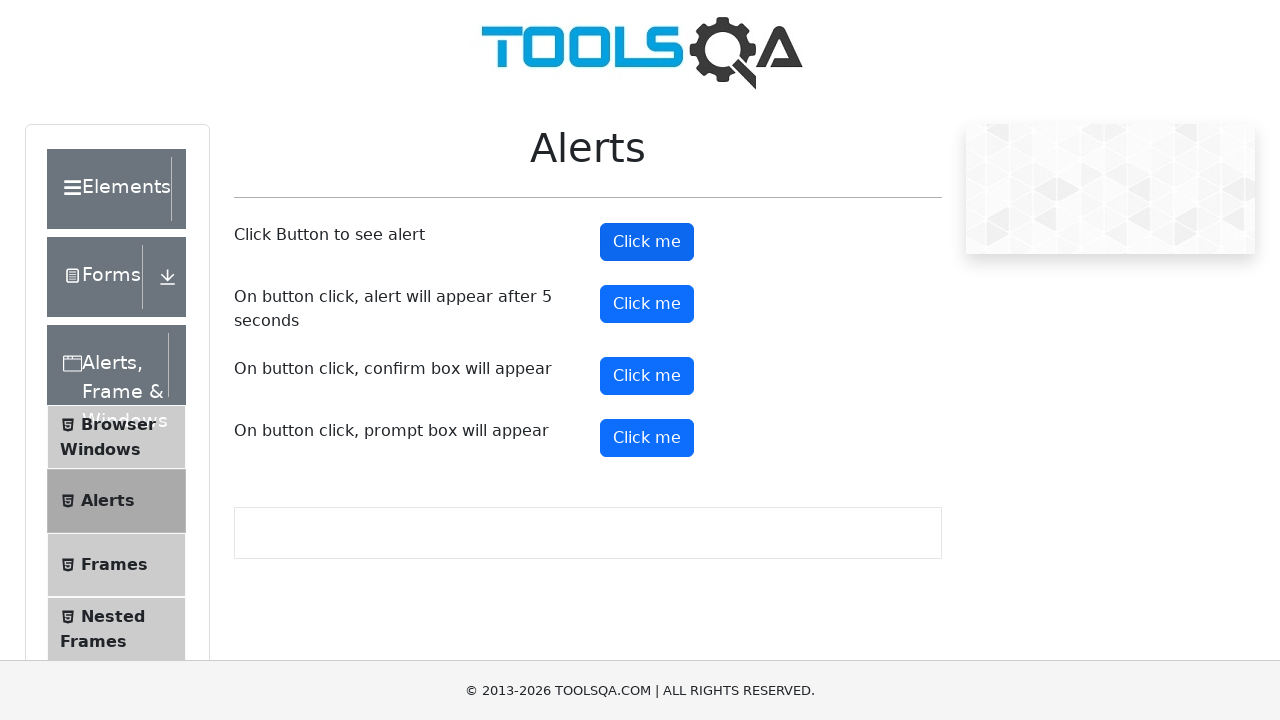

Waited for alert to be handled and processed
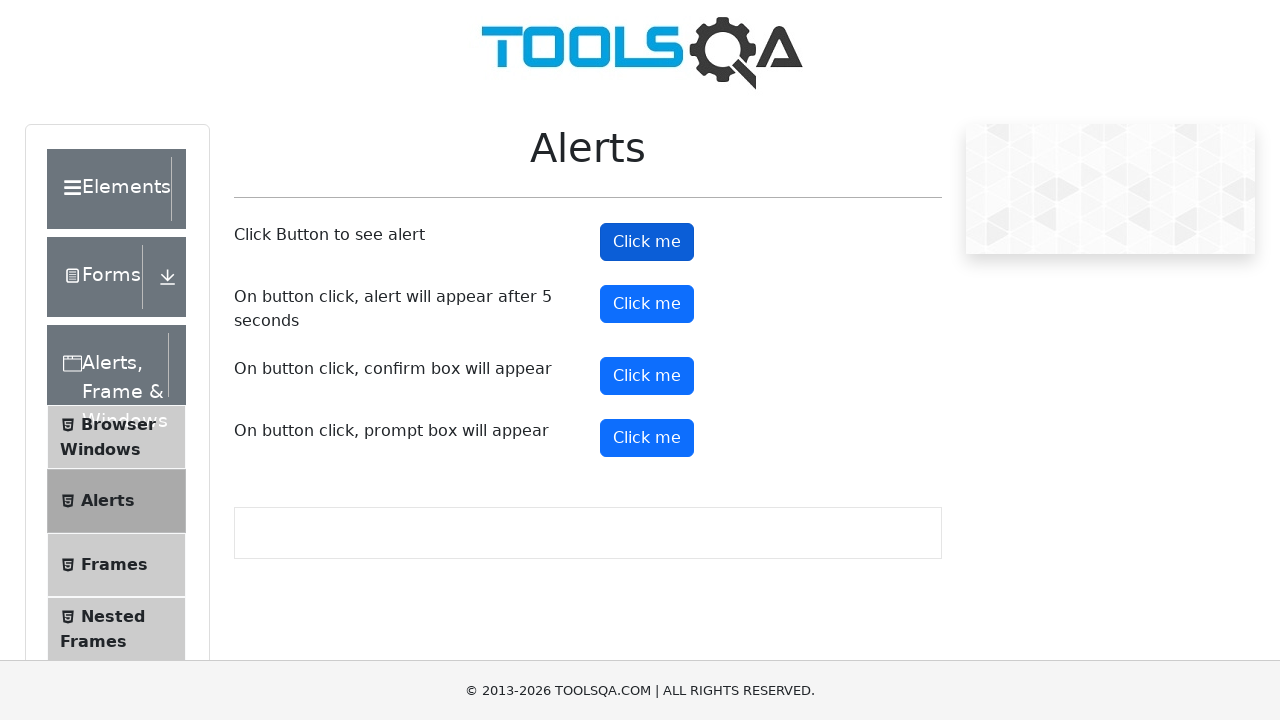

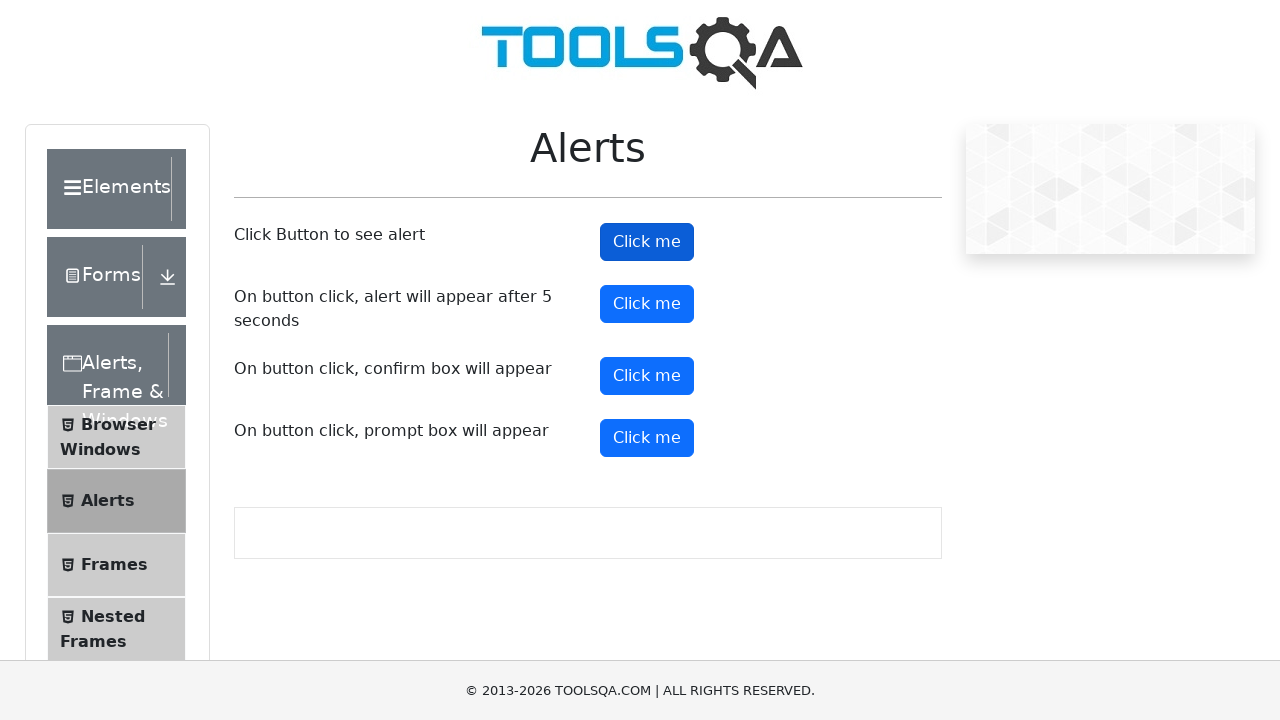